Tests responsive design on mobile devices by resizing the viewport to mobile dimensions, verifying the mobile menu icon is visible, and opening the mobile menu drawer.

Starting URL: https://smartbuy-me.com/

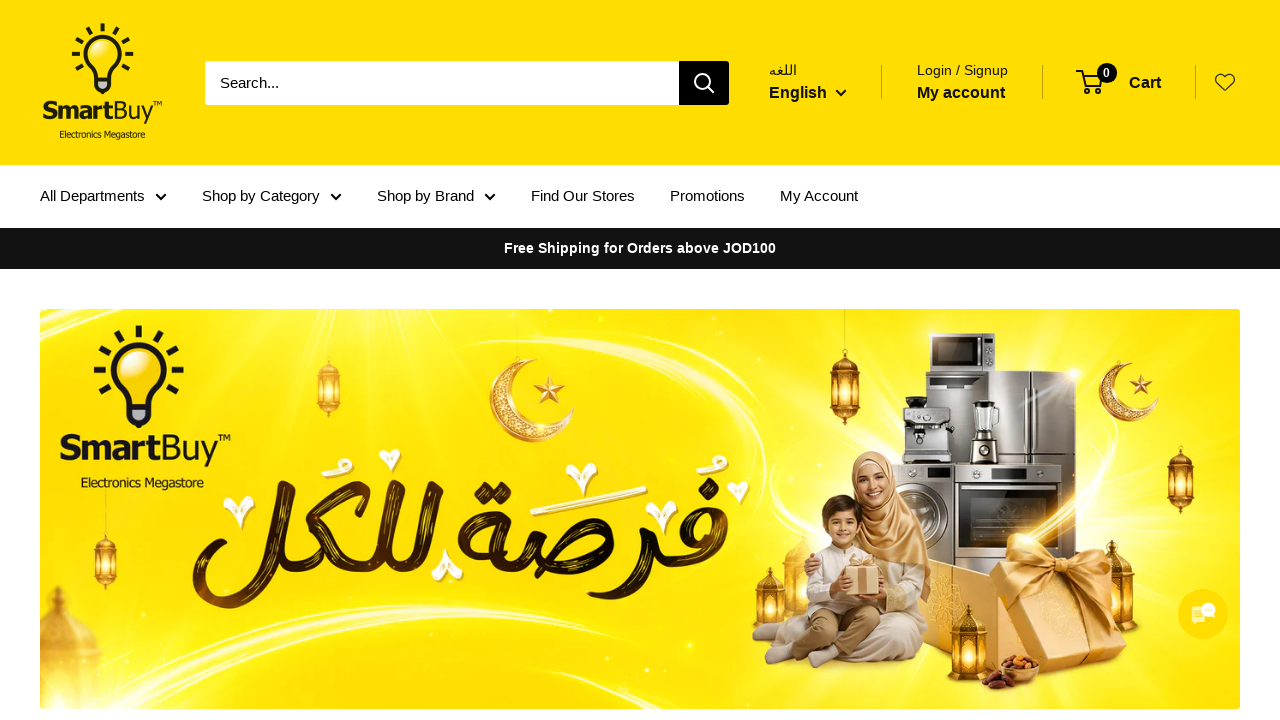

Set viewport to mobile dimensions (375x812)
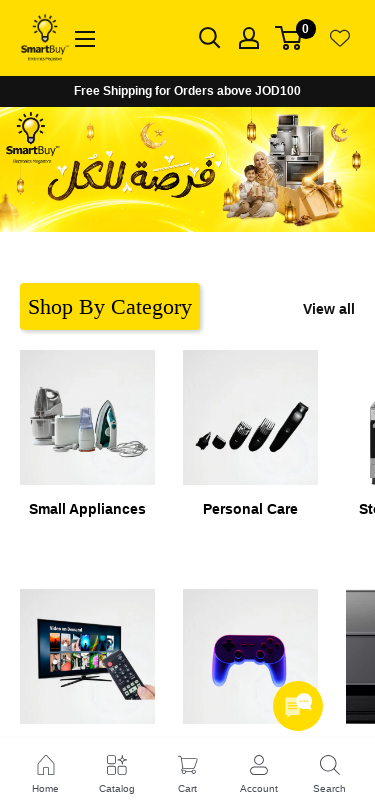

Waited 1000ms for page to settle
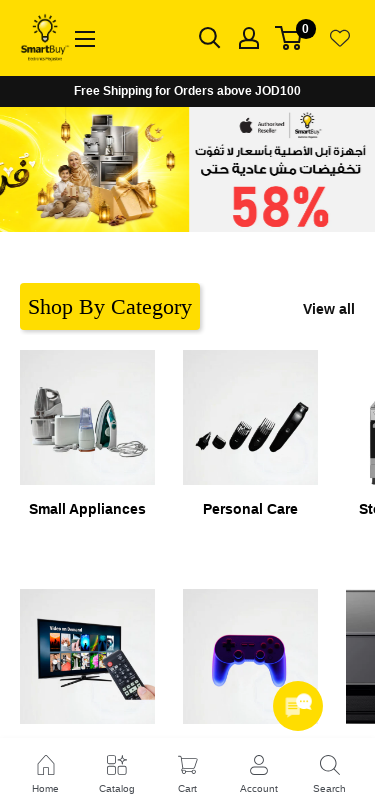

Located mobile menu icon button
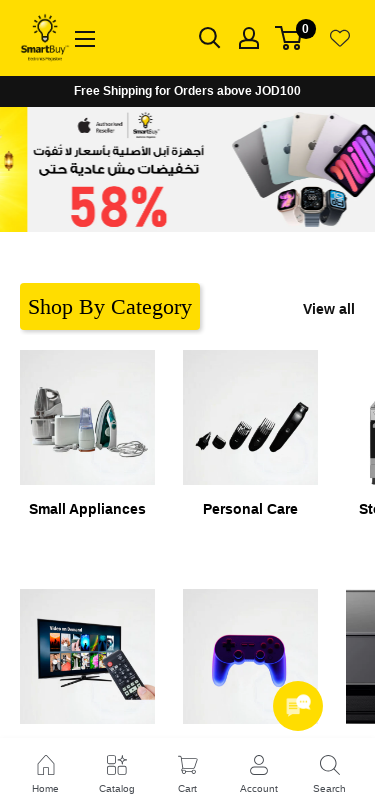

Mobile menu icon is visible
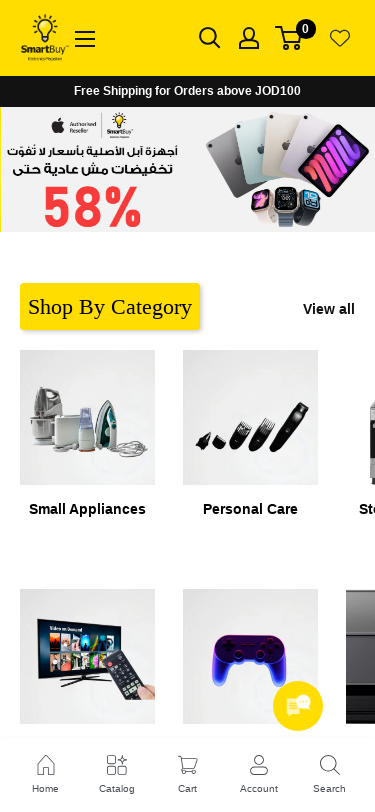

Clicked mobile menu icon to open menu at (85, 39) on xpath=//button[contains(@class, 'header__mobile-nav-toggle') and contains(@class
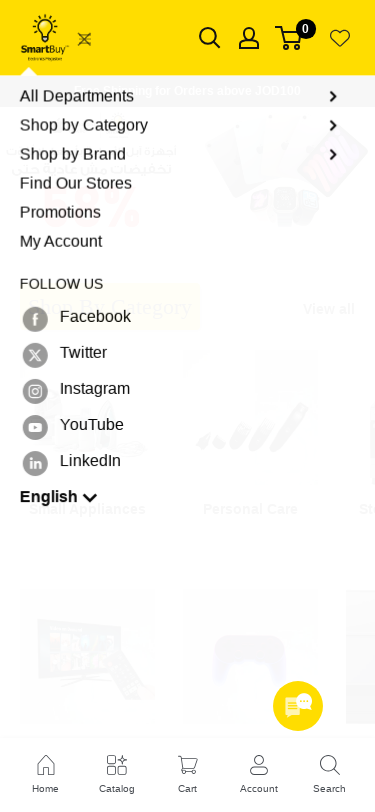

Waited 1500ms for mobile menu drawer to animate open
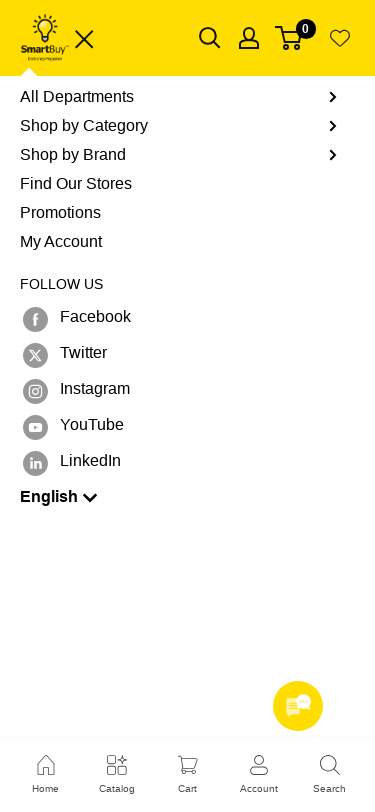

Located mobile menu drawer element
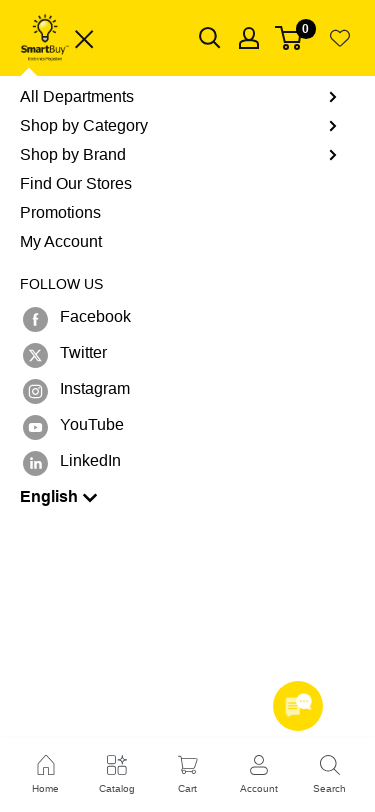

Mobile menu drawer is visible and responsive design verified
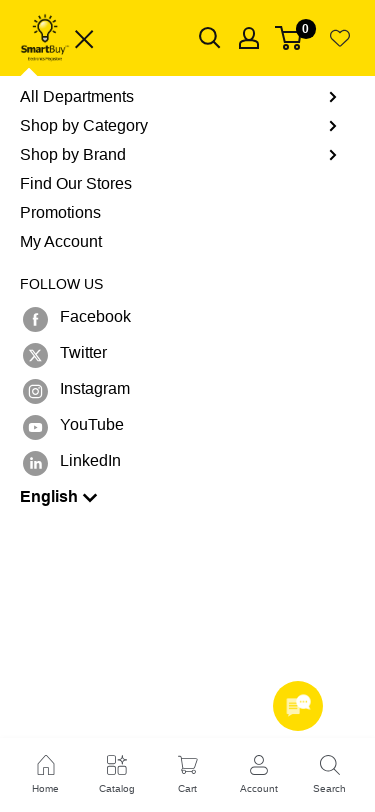

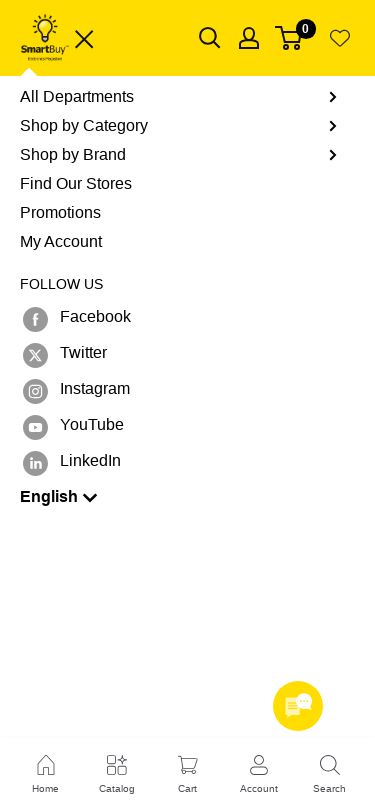